Navigates to Care.com homepage and clicks on the "Log in" link to navigate to the login page

Starting URL: https://www.care.com/

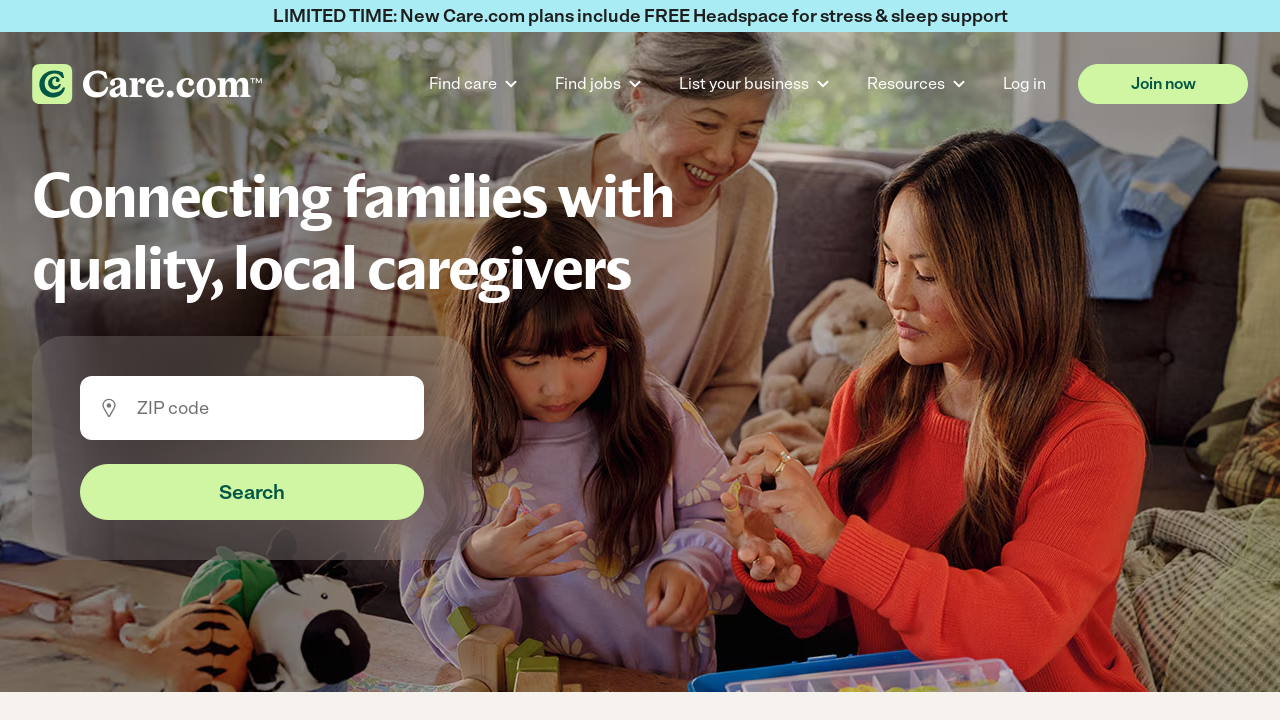

Navigated to Care.com homepage
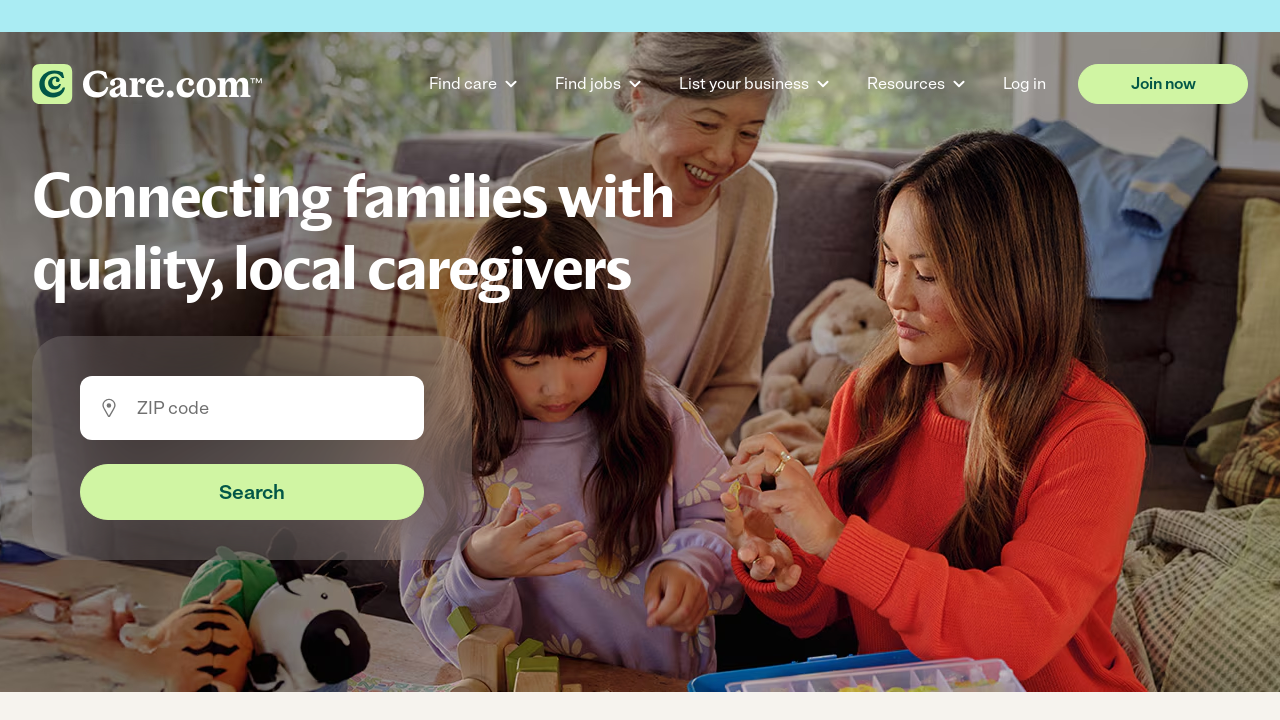

Clicked on the 'Log in' link at (1024, 84) on text=Log in
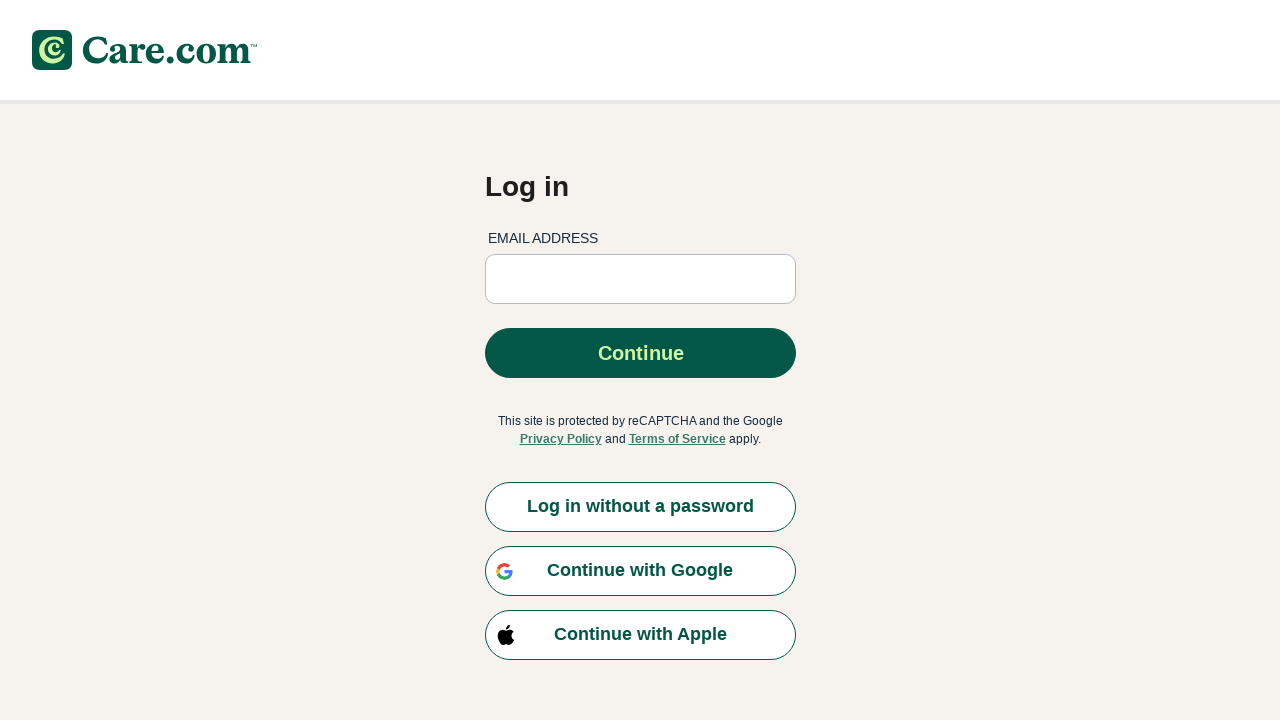

Login page loaded and network idle
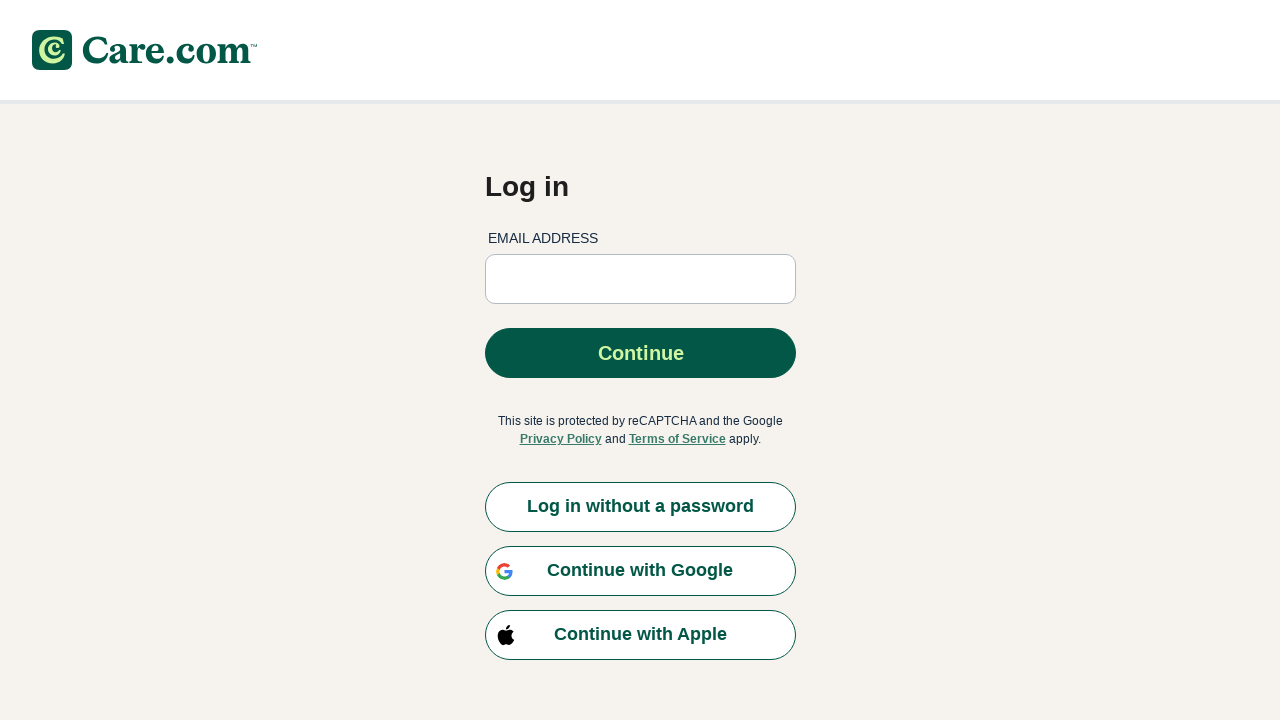

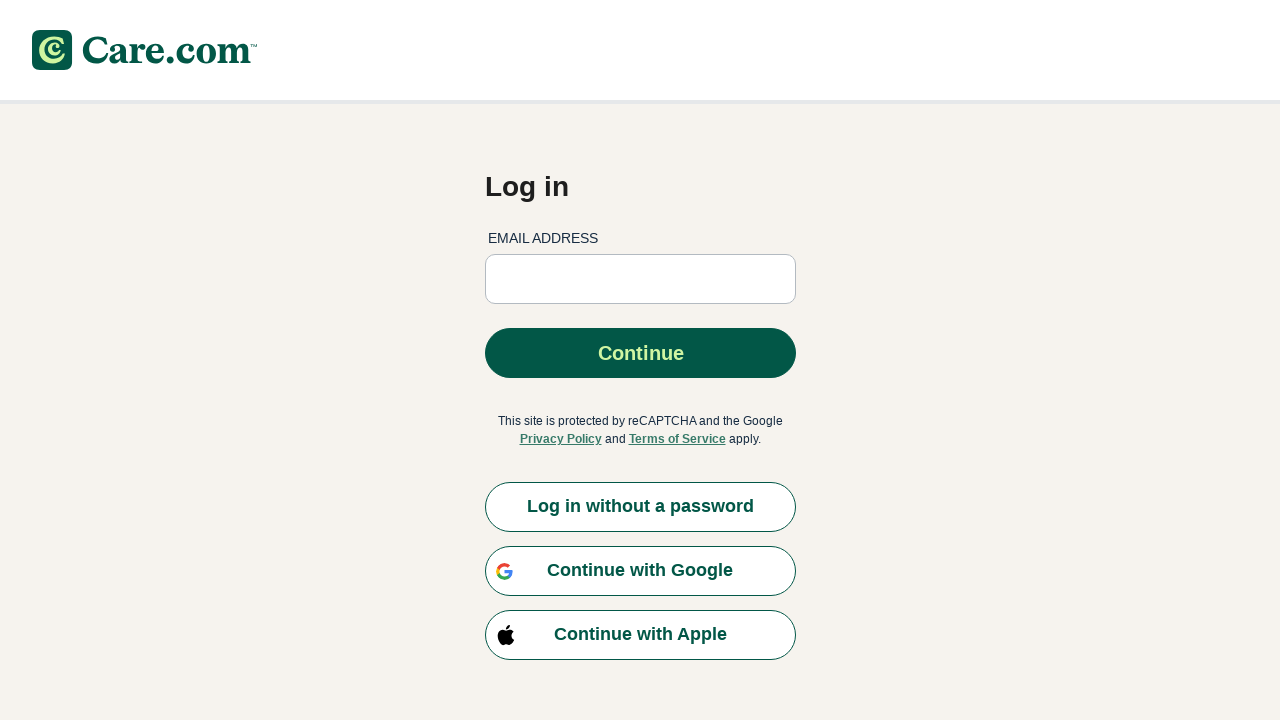